Tests handling of a prompt JavaScript alert by clicking a button to trigger it, entering a custom message, and accepting it

Starting URL: https://training-support.net/webelements/alerts

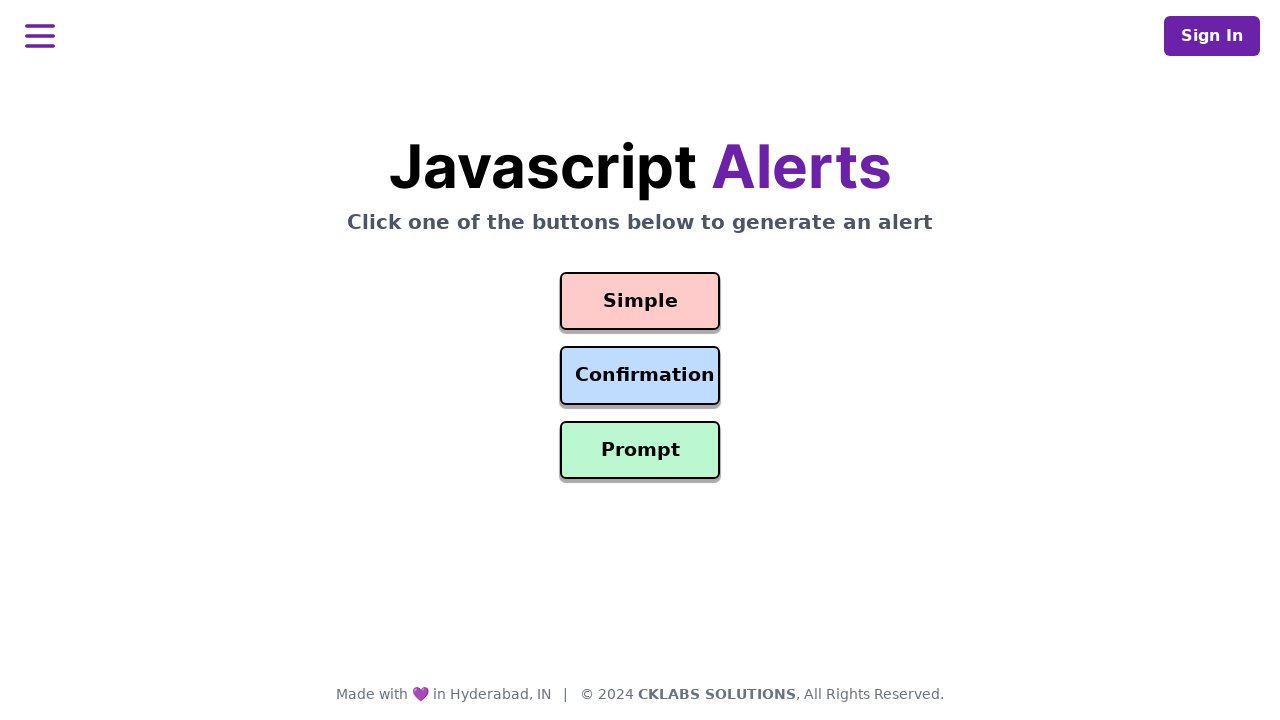

Set up dialog handler to accept prompt alerts with custom message
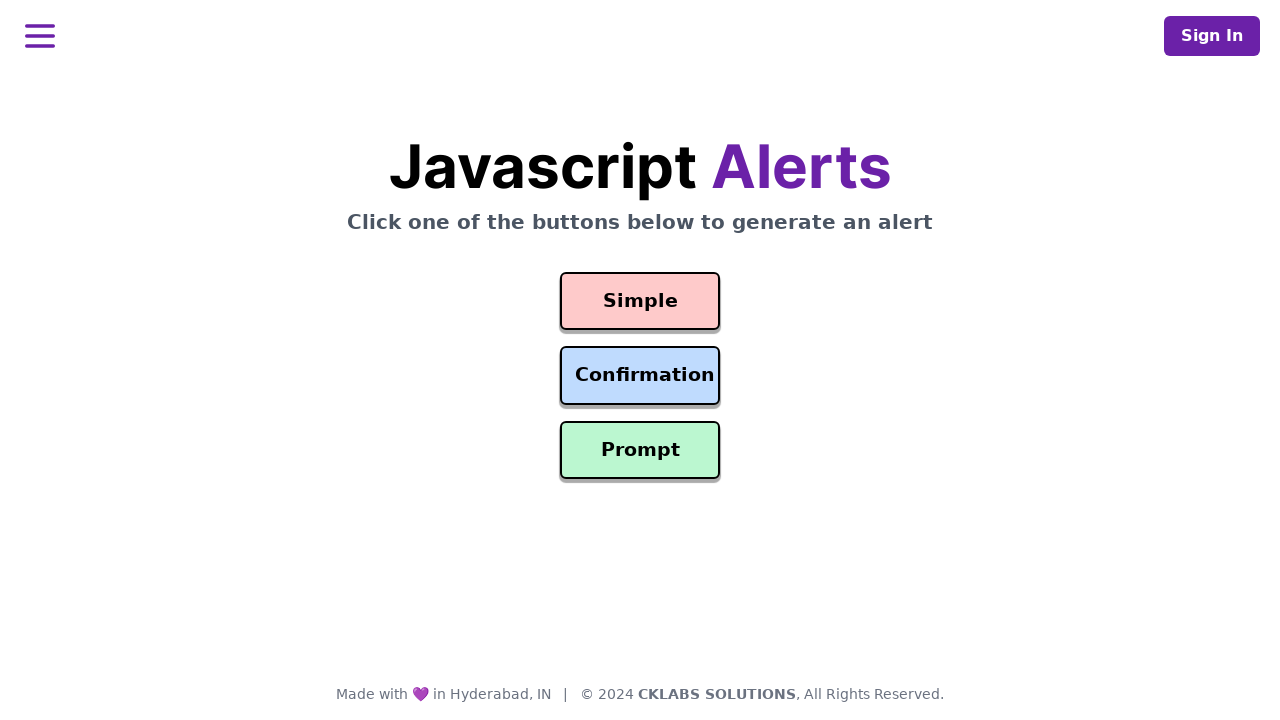

Clicked the Prompt Alert button to trigger the dialog at (640, 450) on #prompt
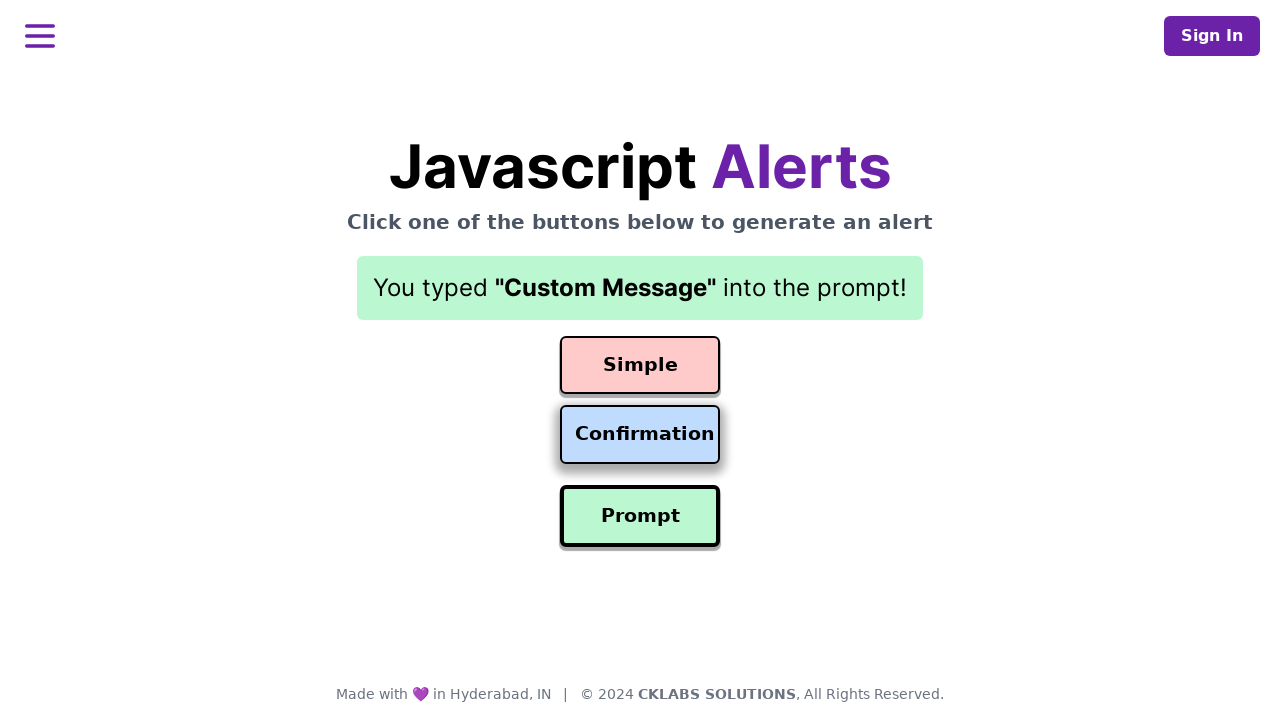

Waited 500ms for dialog to be processed
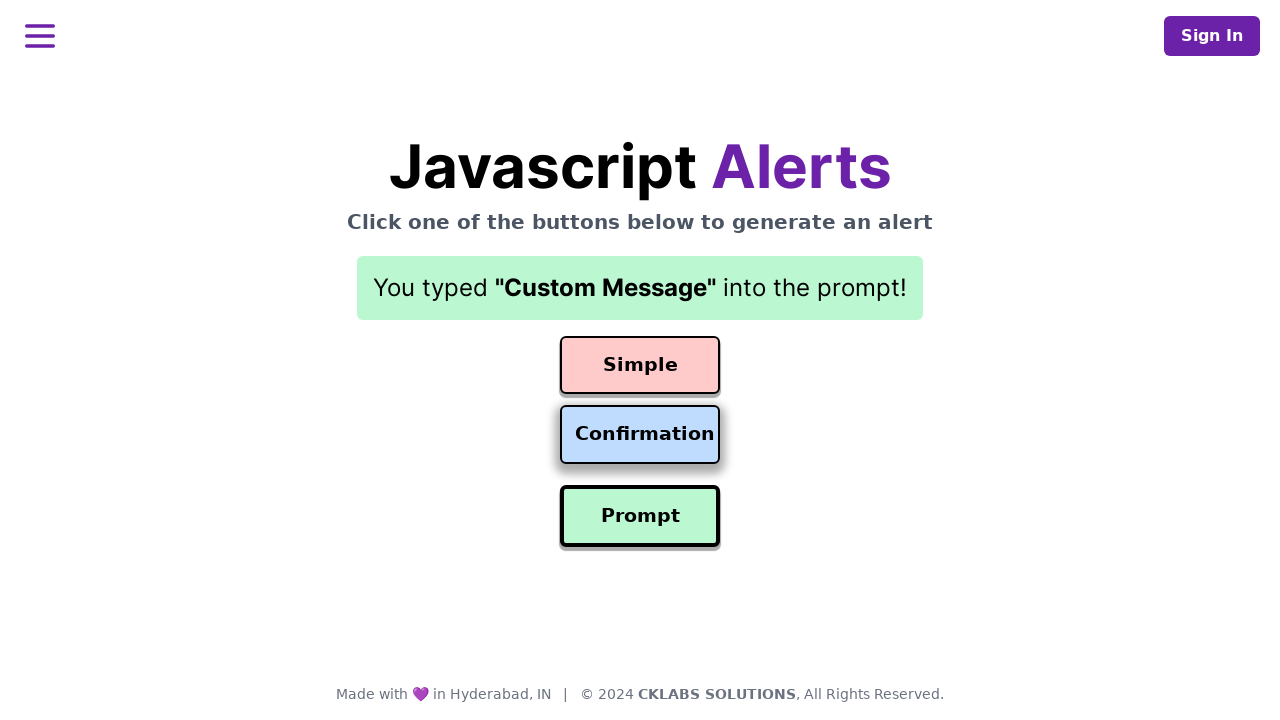

Retrieved result text after alert was closed
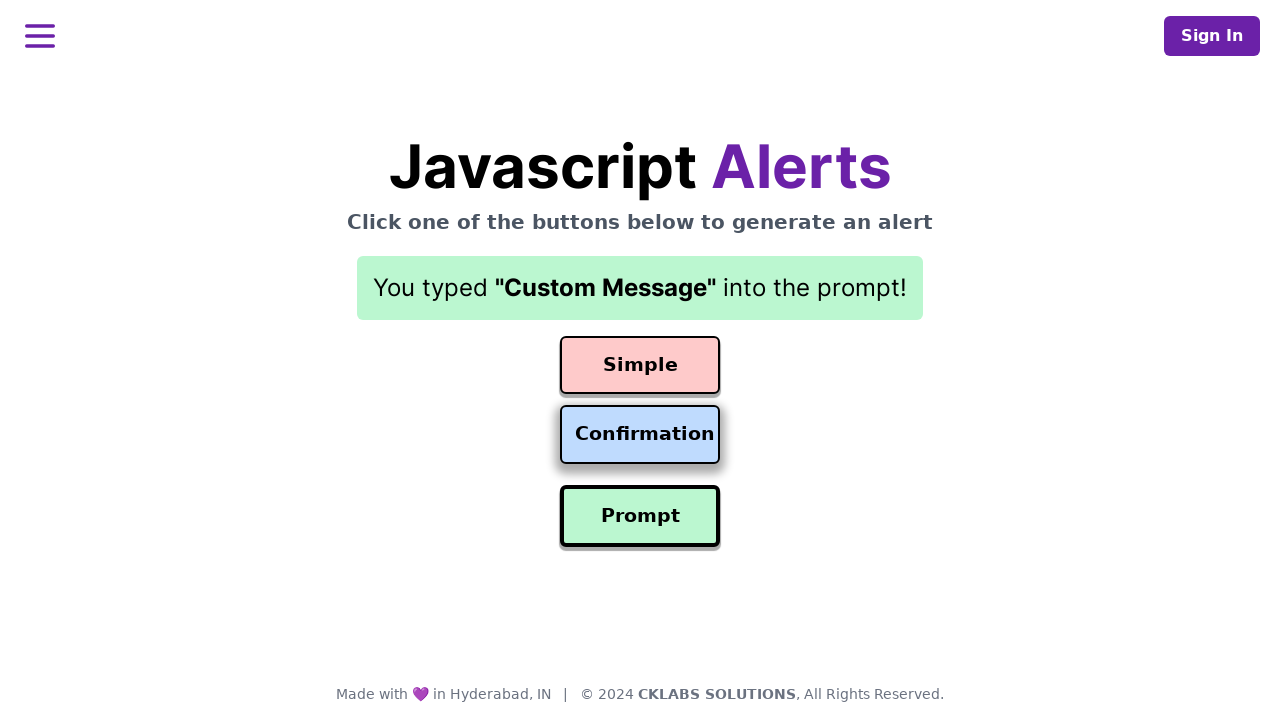

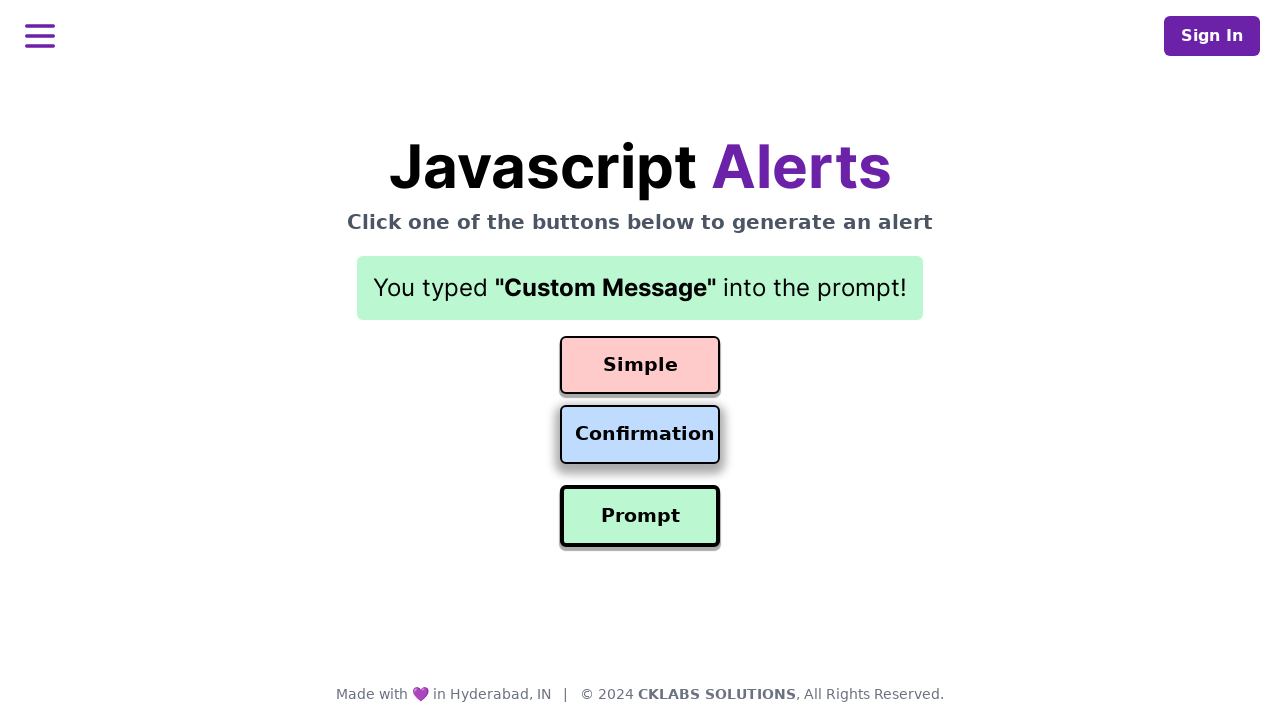